Tests modern alert functionality by clicking a button to trigger an alert, reading its text, and closing it

Starting URL: https://letcode.in/alert

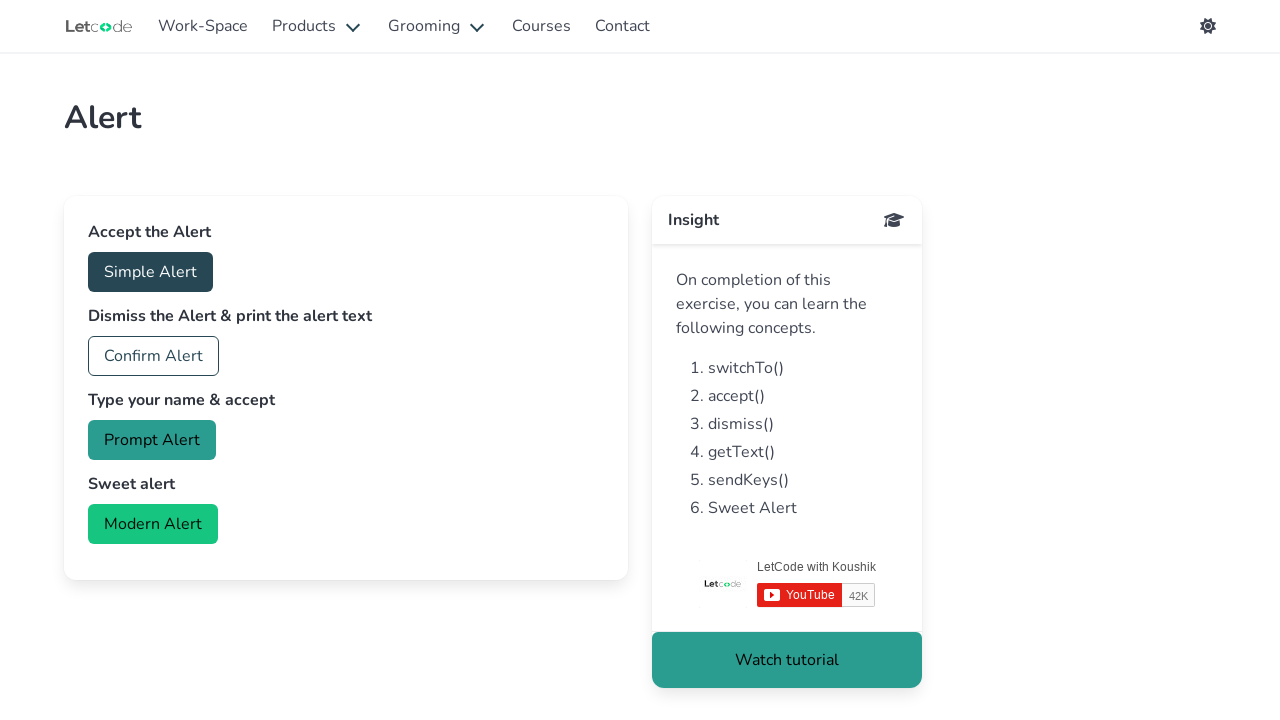

Clicked button to trigger modern alert at (153, 524) on #modern
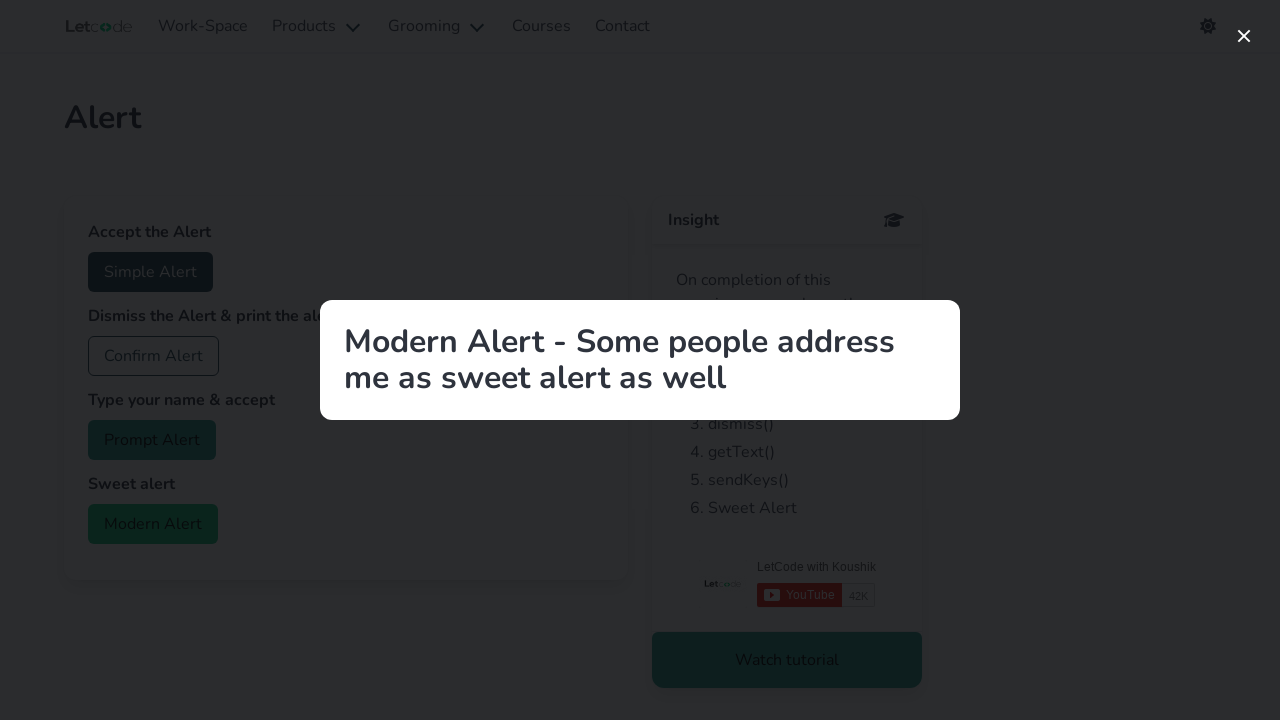

Modern alert appeared and loaded
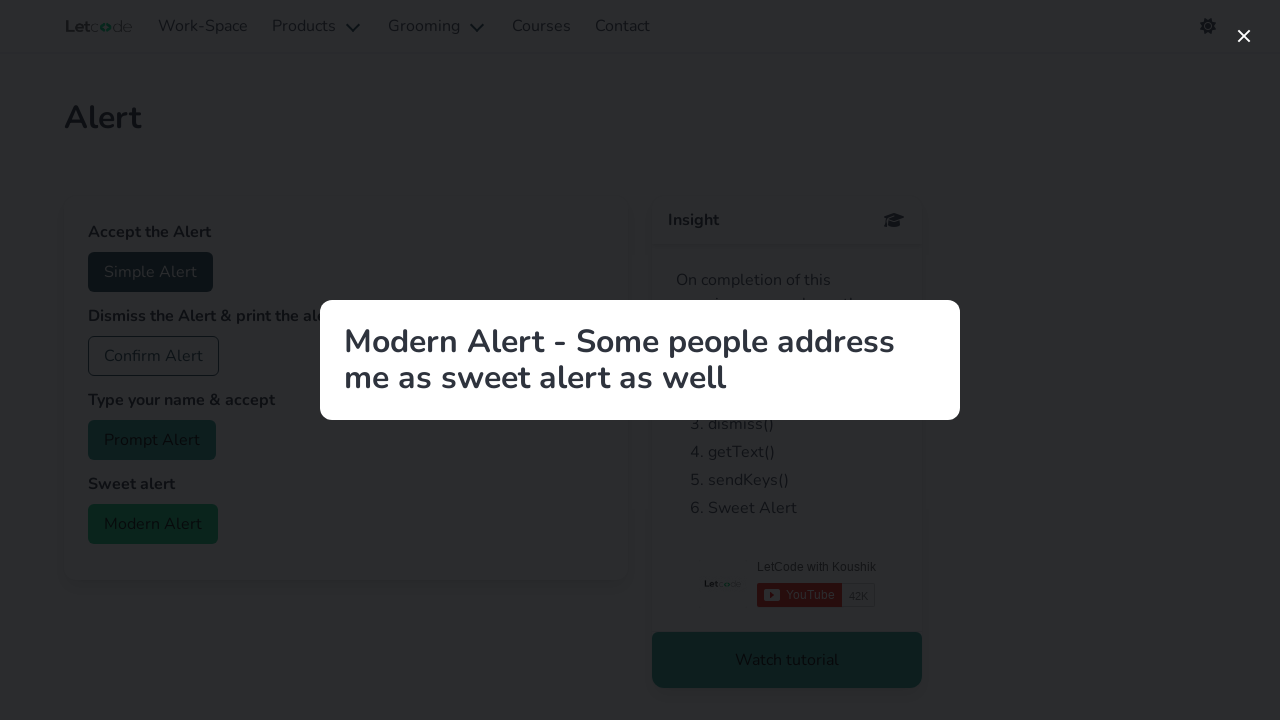

Retrieved alert text: 'Modern Alert - Some people address me as sweet alert as well '
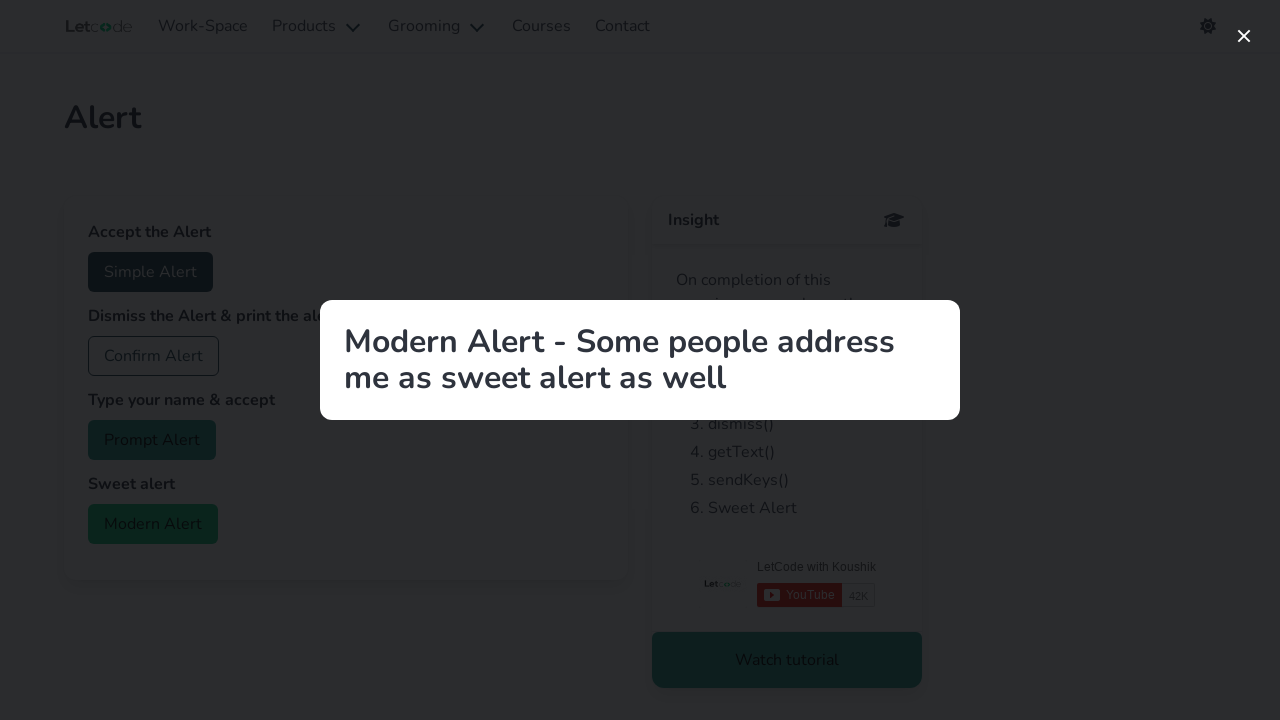

Clicked close button to dismiss alert at (1244, 36) on xpath=//button[@aria-label='close']
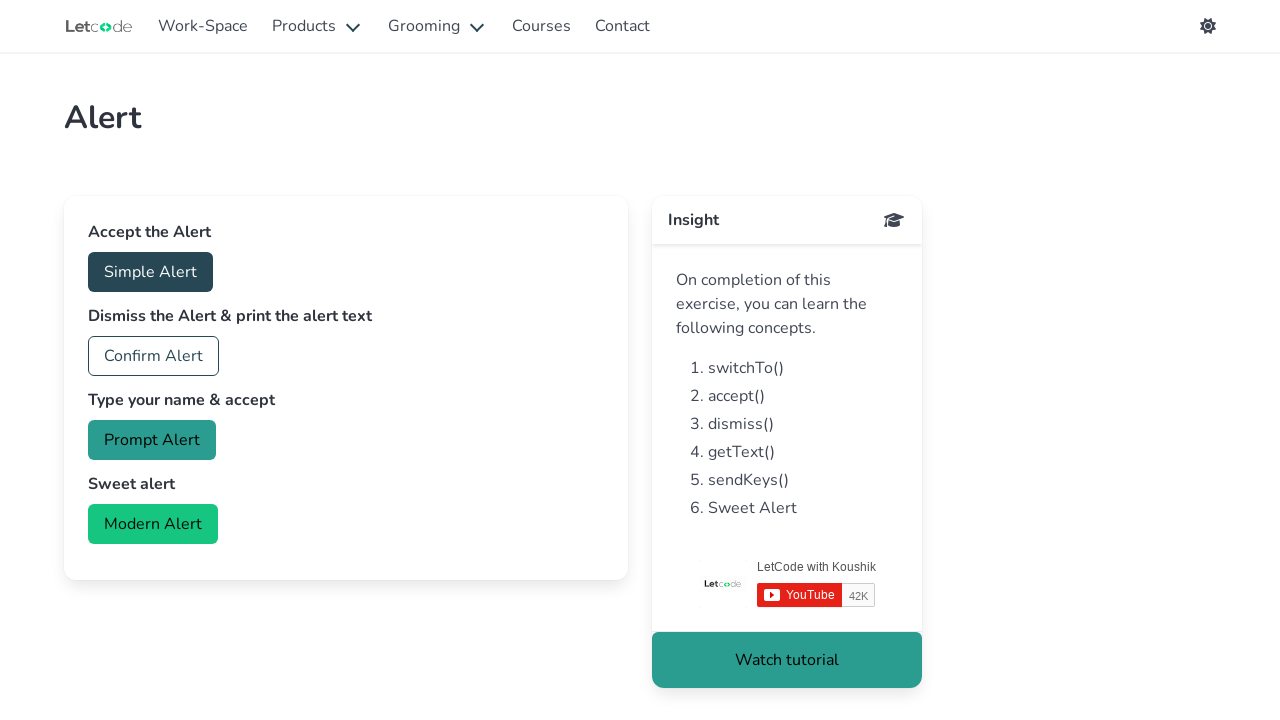

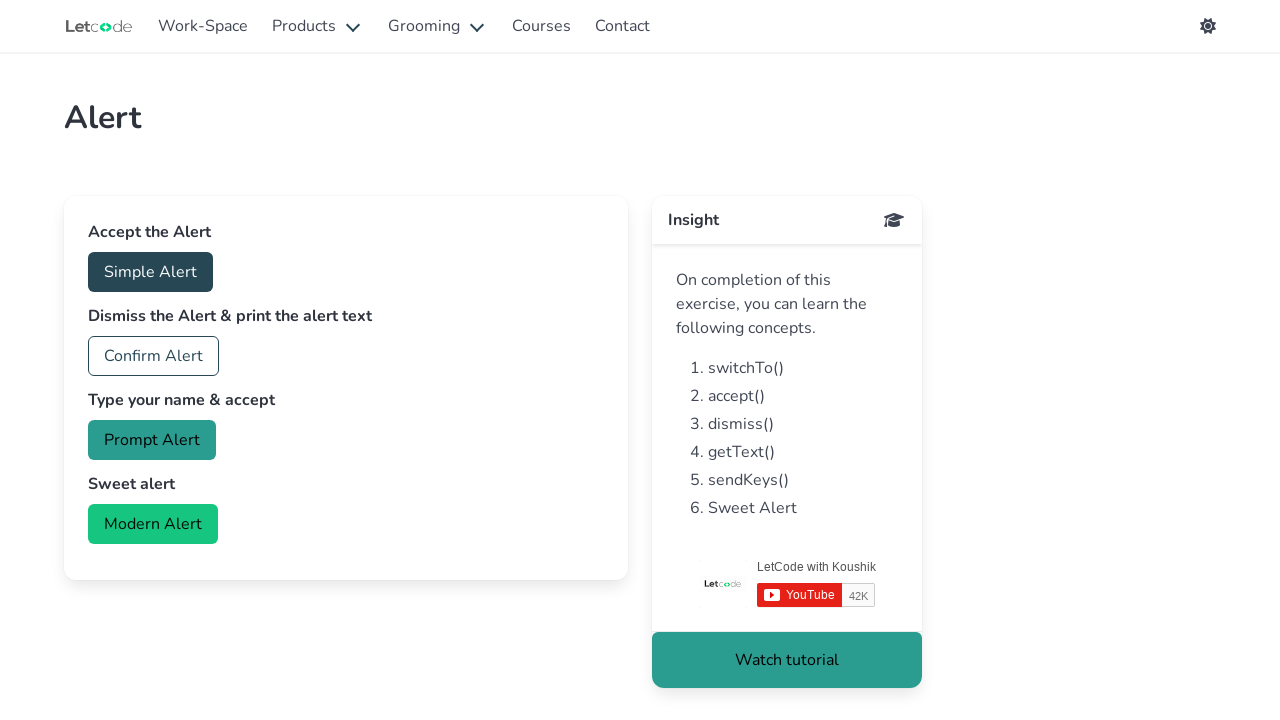